Tests that Space key opens the listbox and highlights first option

Starting URL: https://www.w3.org/WAI/ARIA/apg/patterns/combobox/examples/combobox-select-only/

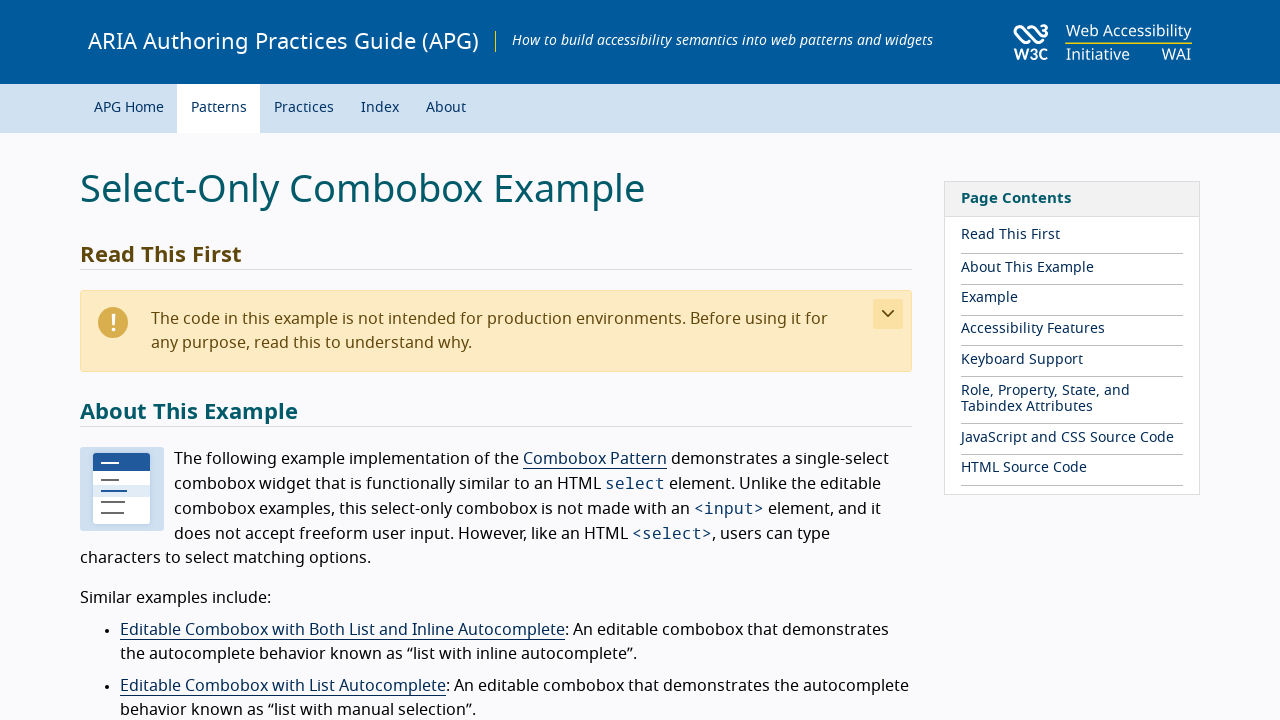

Retrieved first option id from listbox
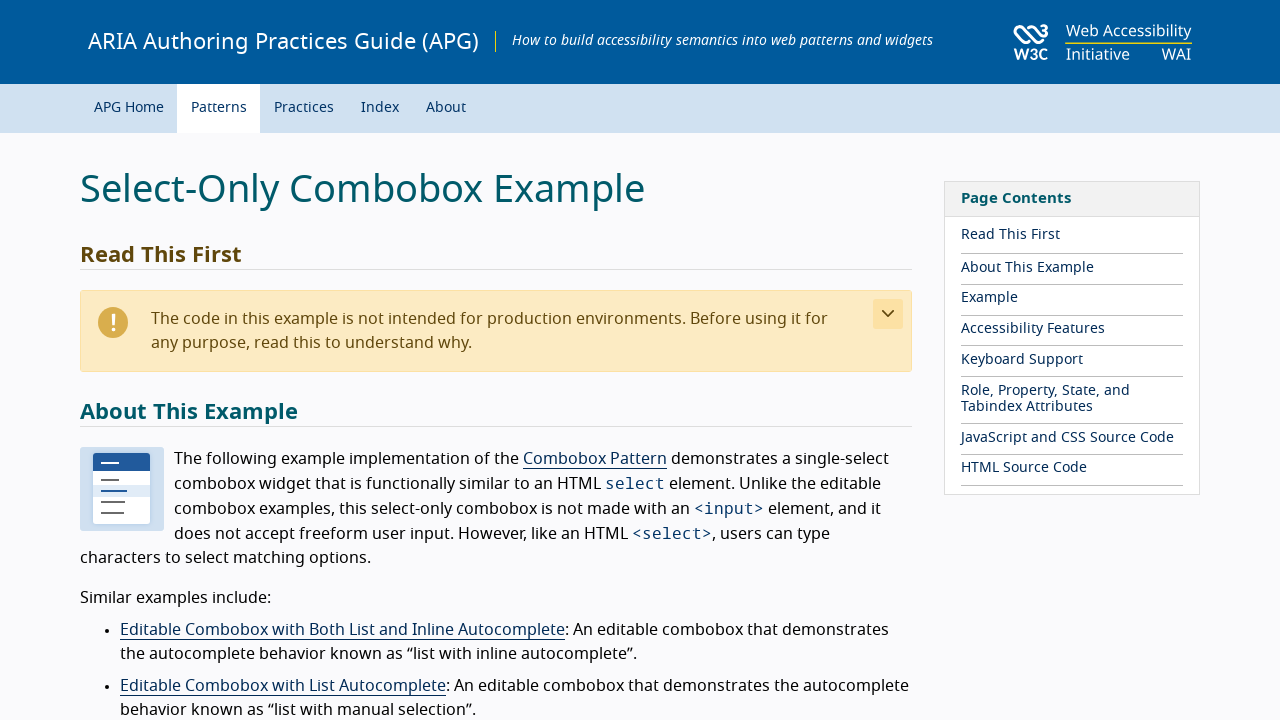

Verified listbox is initially hidden
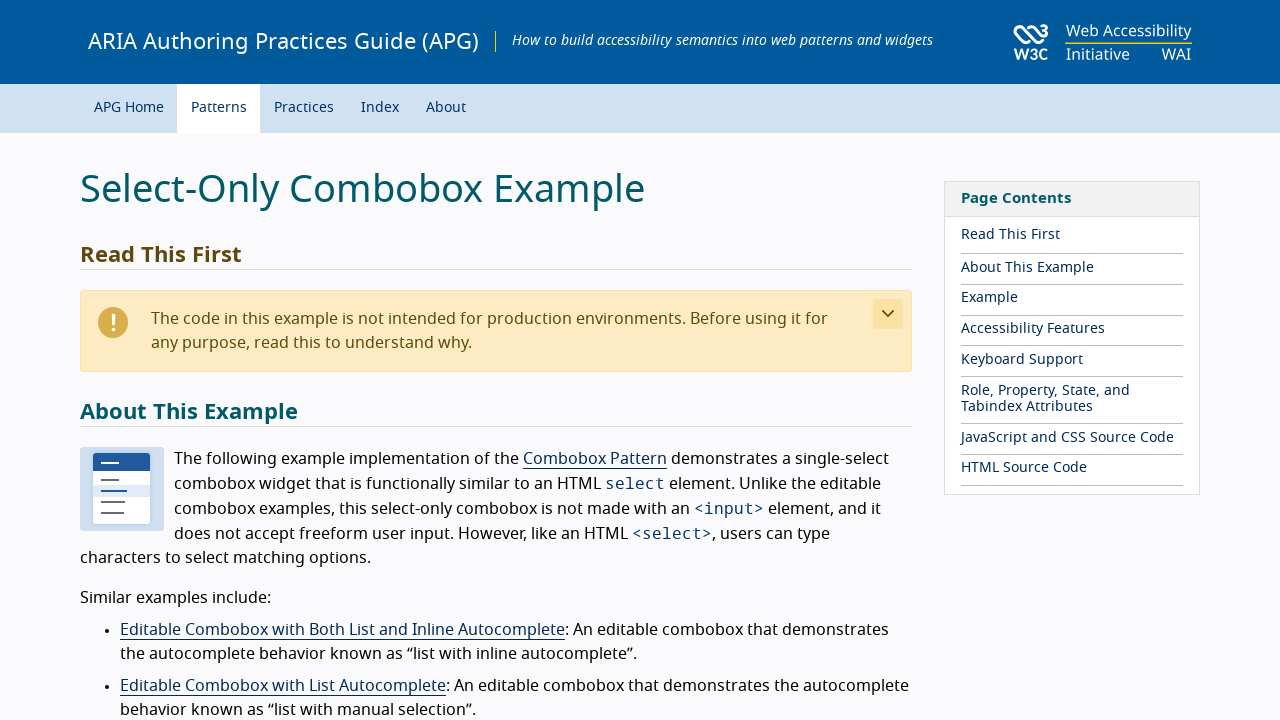

Pressed Space key on combobox to open listbox on #combo1
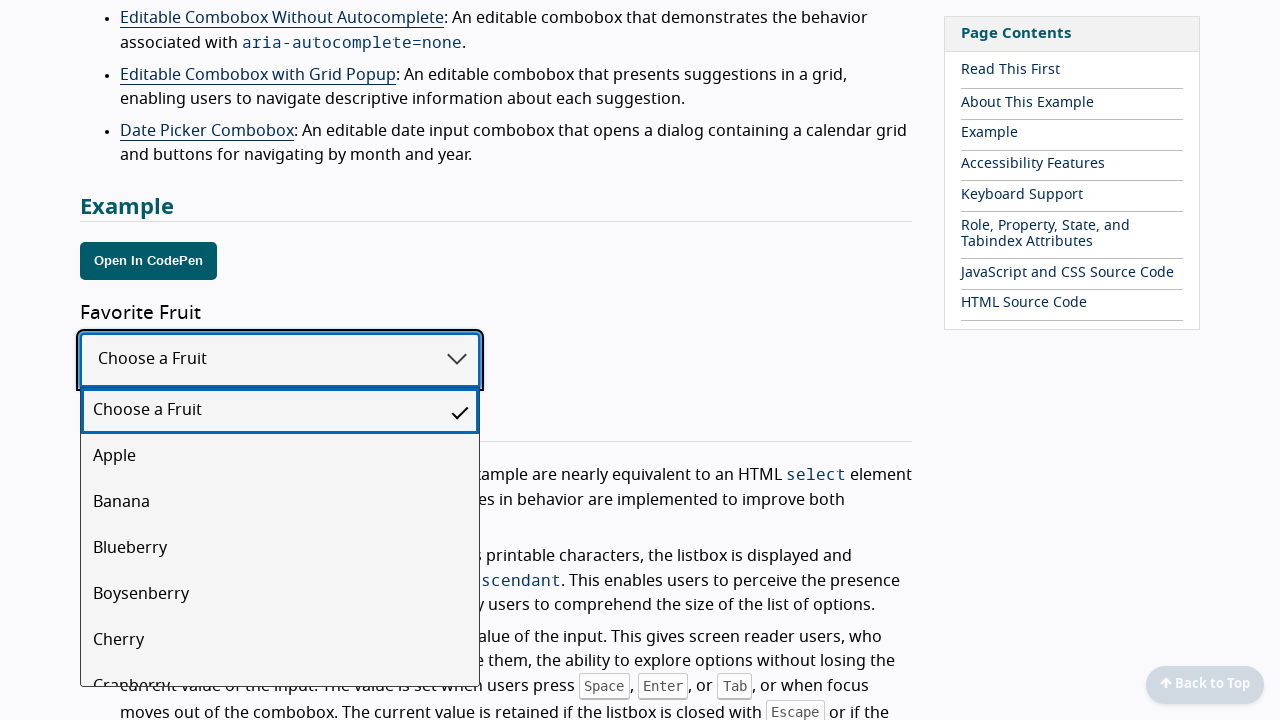

Verified listbox is now visible after Space key
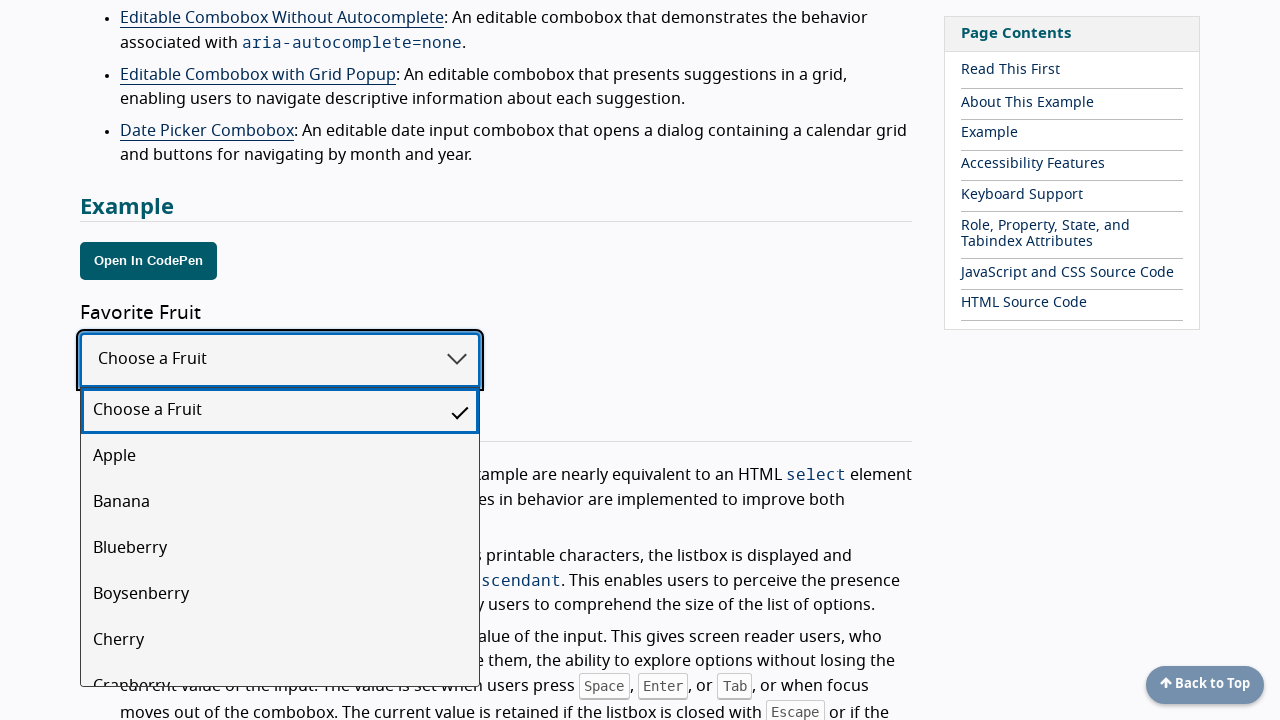

Verified aria-activedescendant points to first option
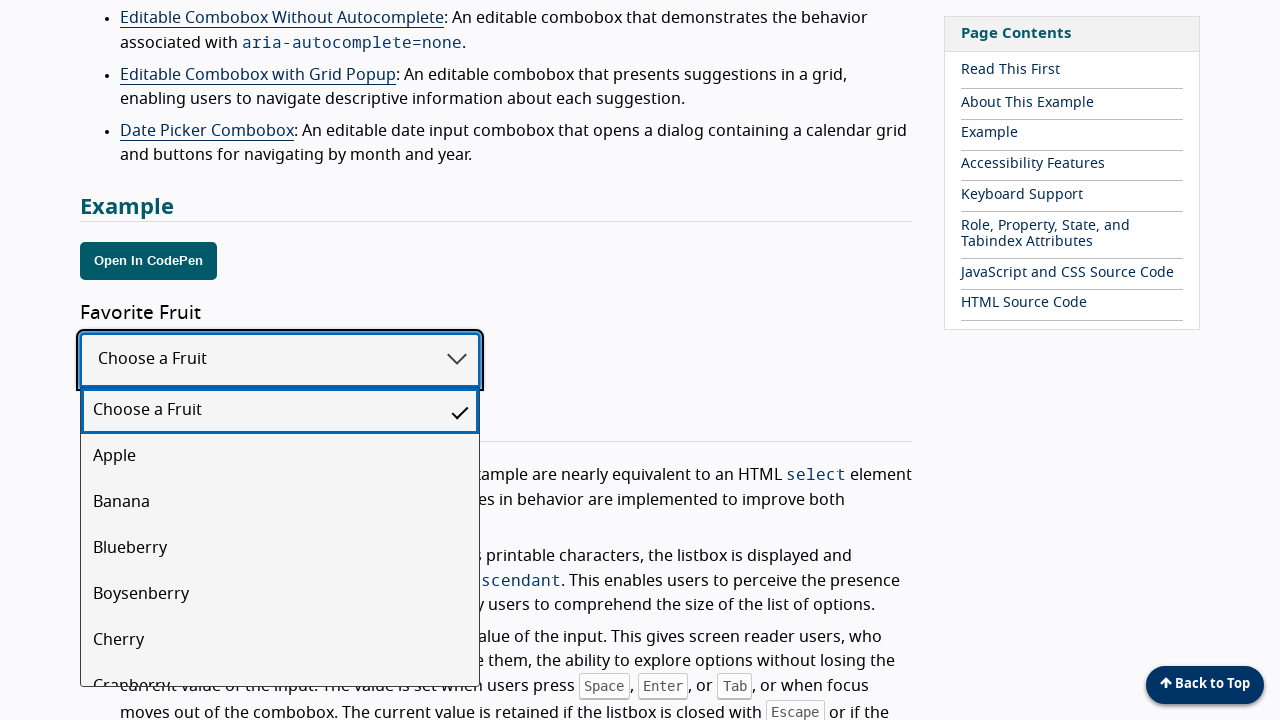

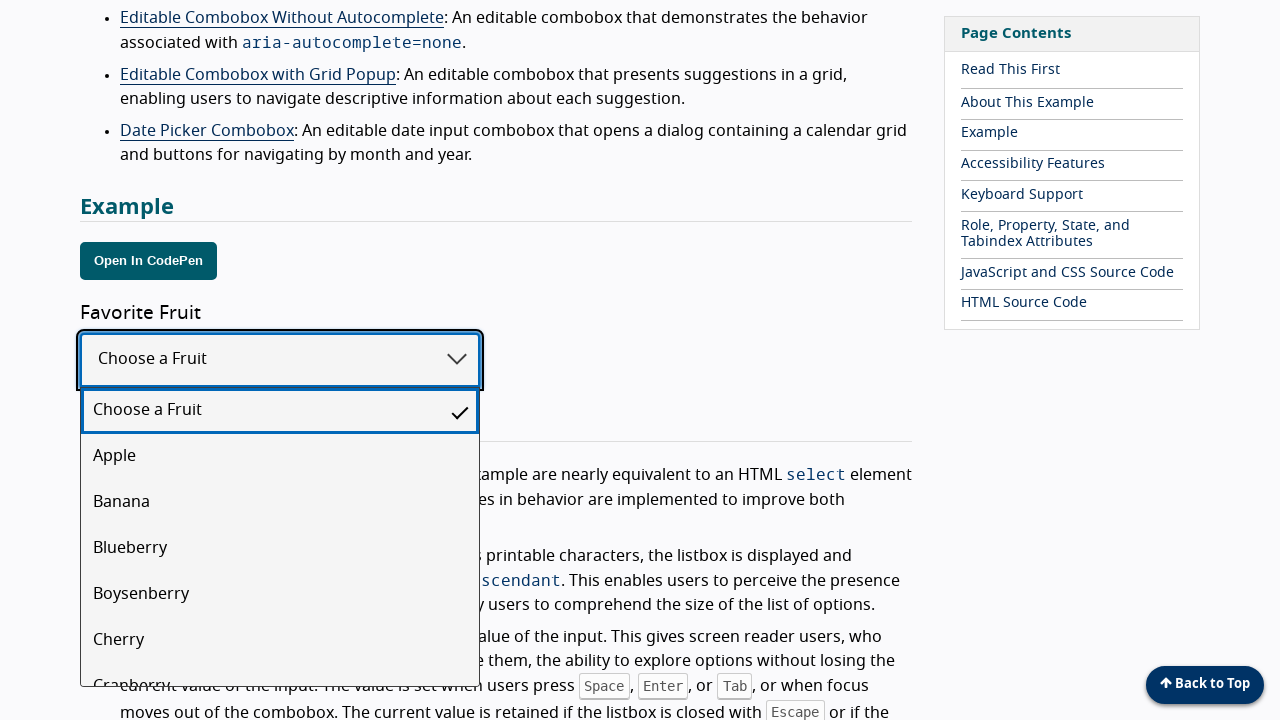